Tests file upload functionality on DemoQA by uploading a test file using the file input element

Starting URL: https://demoqa.com/upload-download

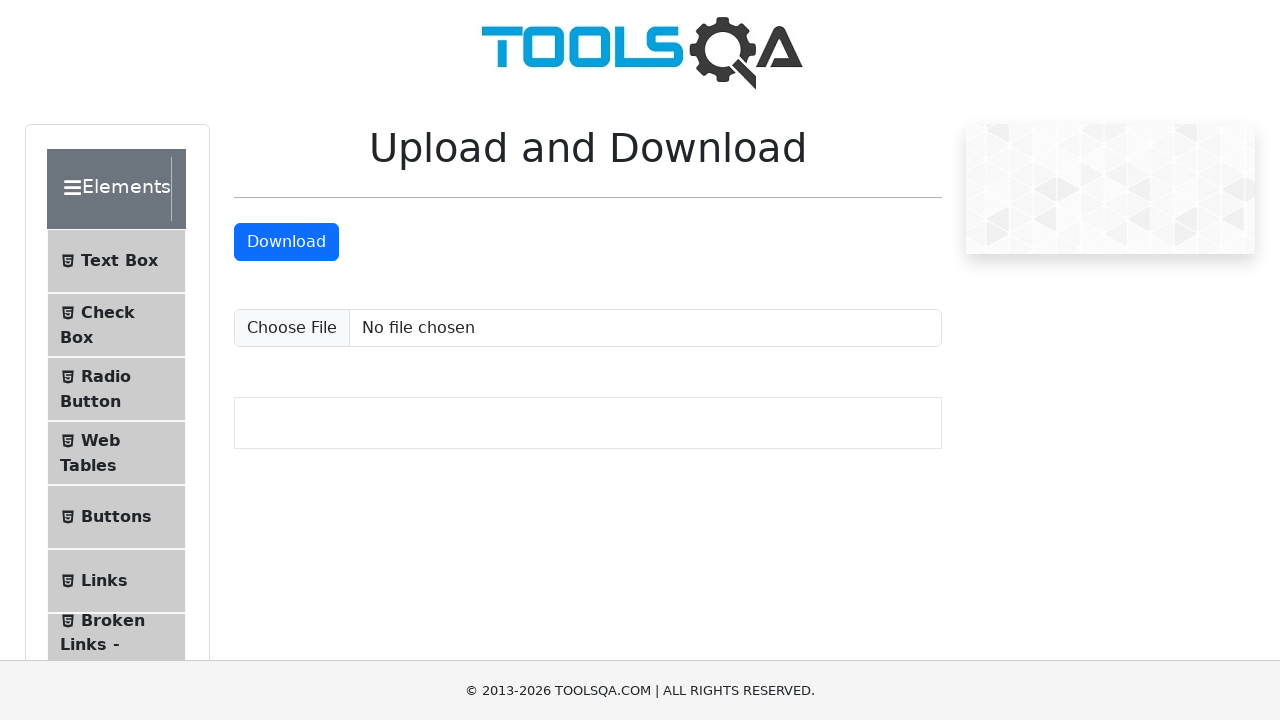

Created temporary test file for upload
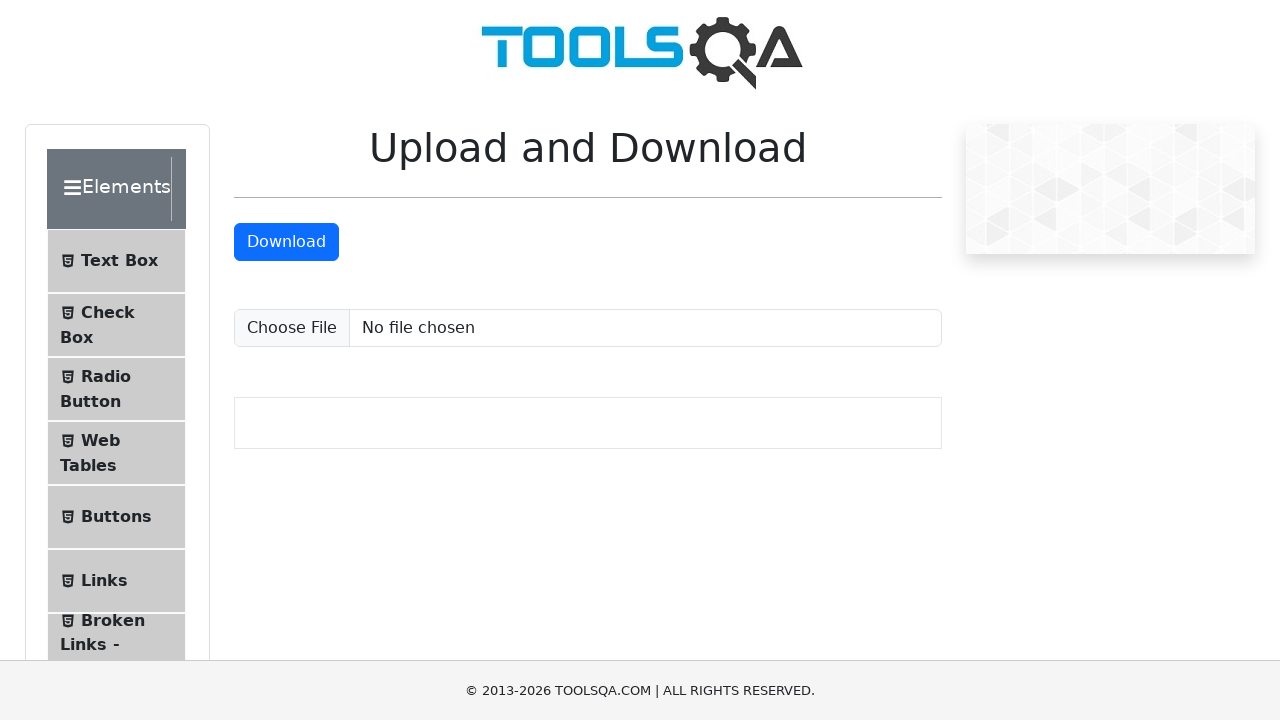

Upload file input element is visible
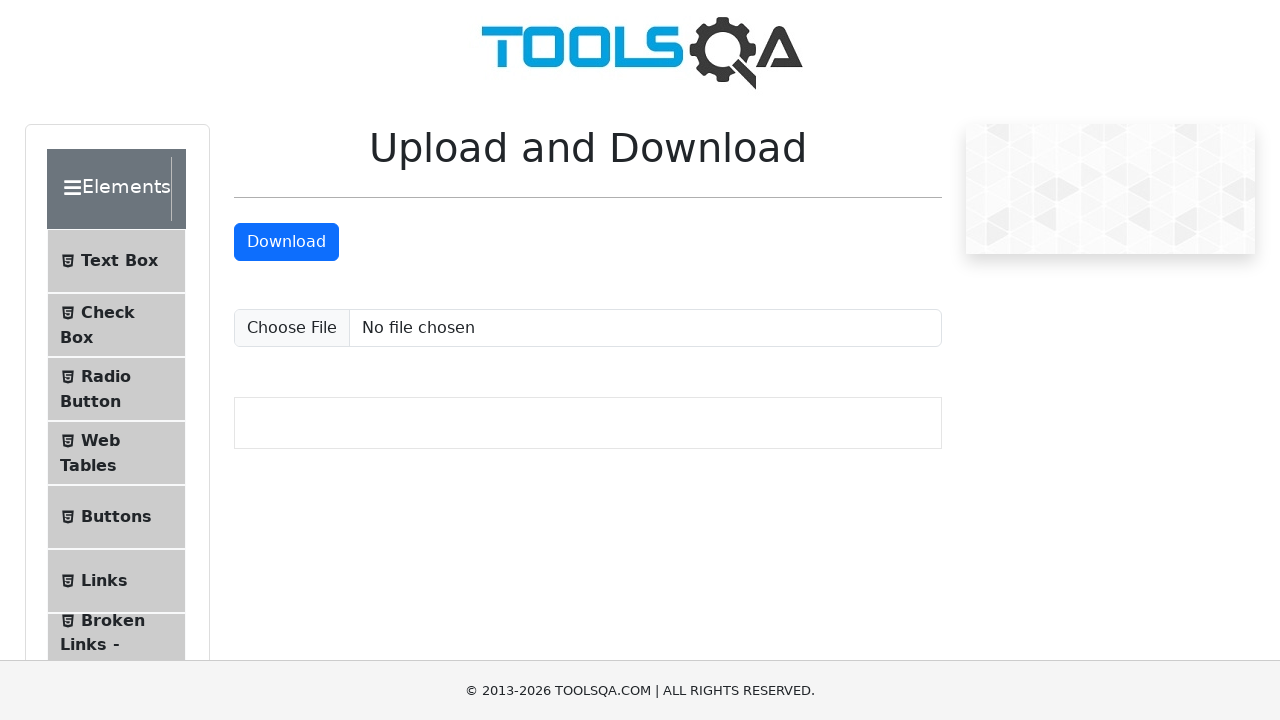

Selected test file for upload via file input
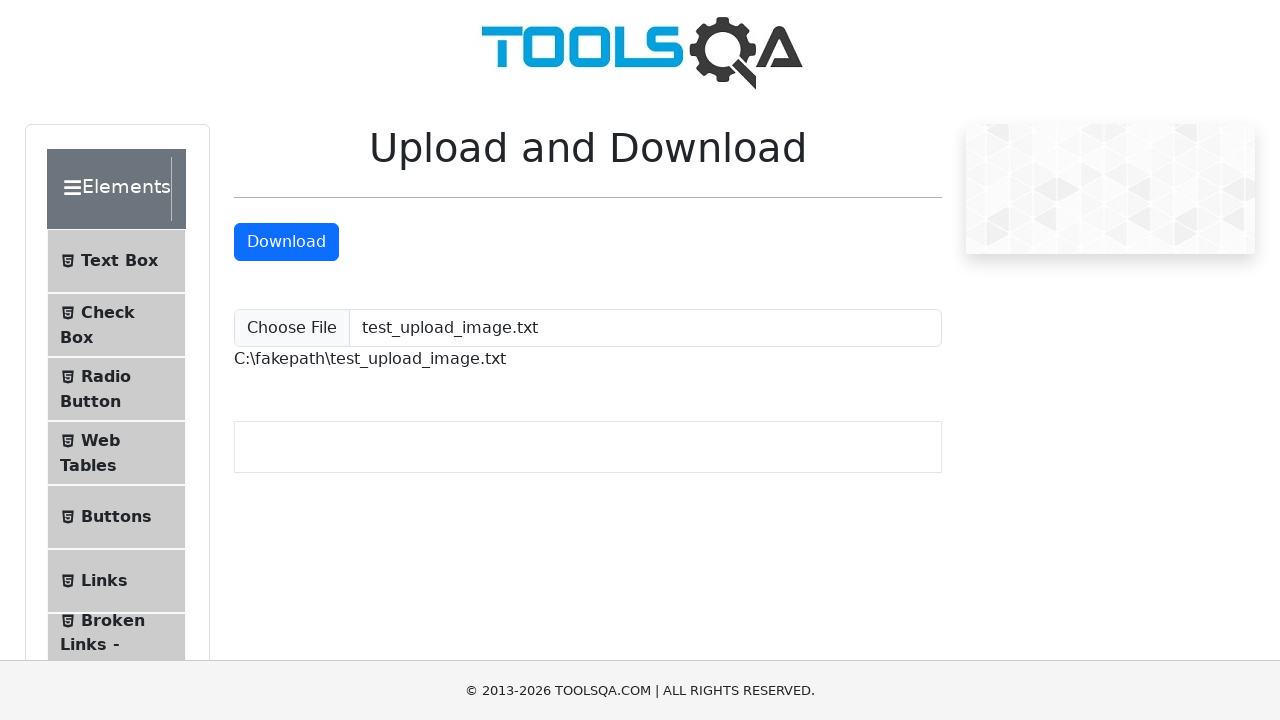

Upload confirmation element appeared showing file was successfully uploaded
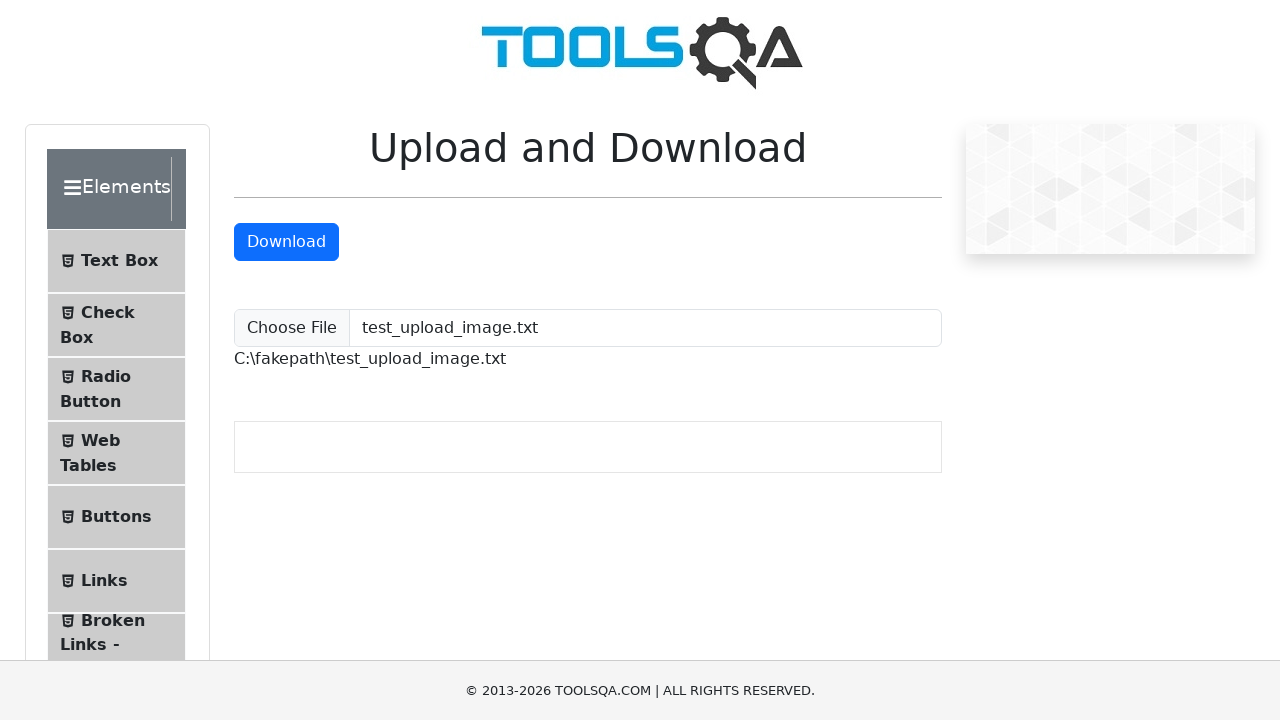

Cleaned up temporary test file
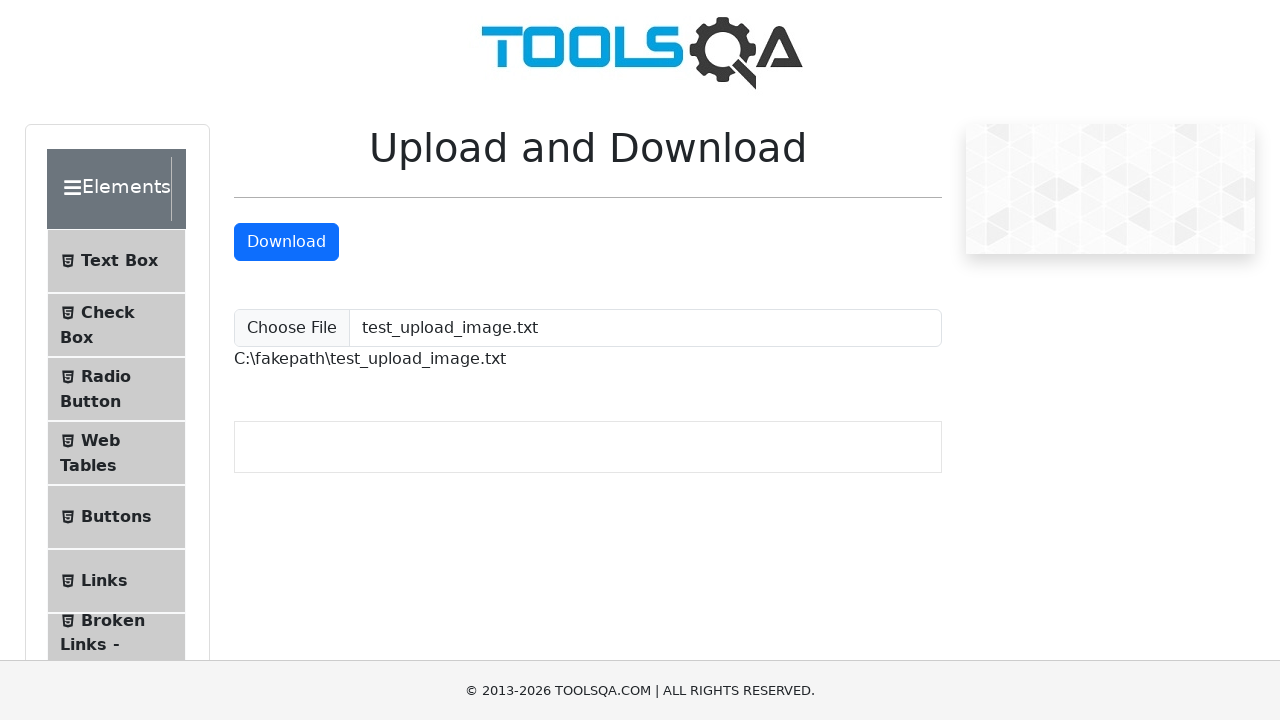

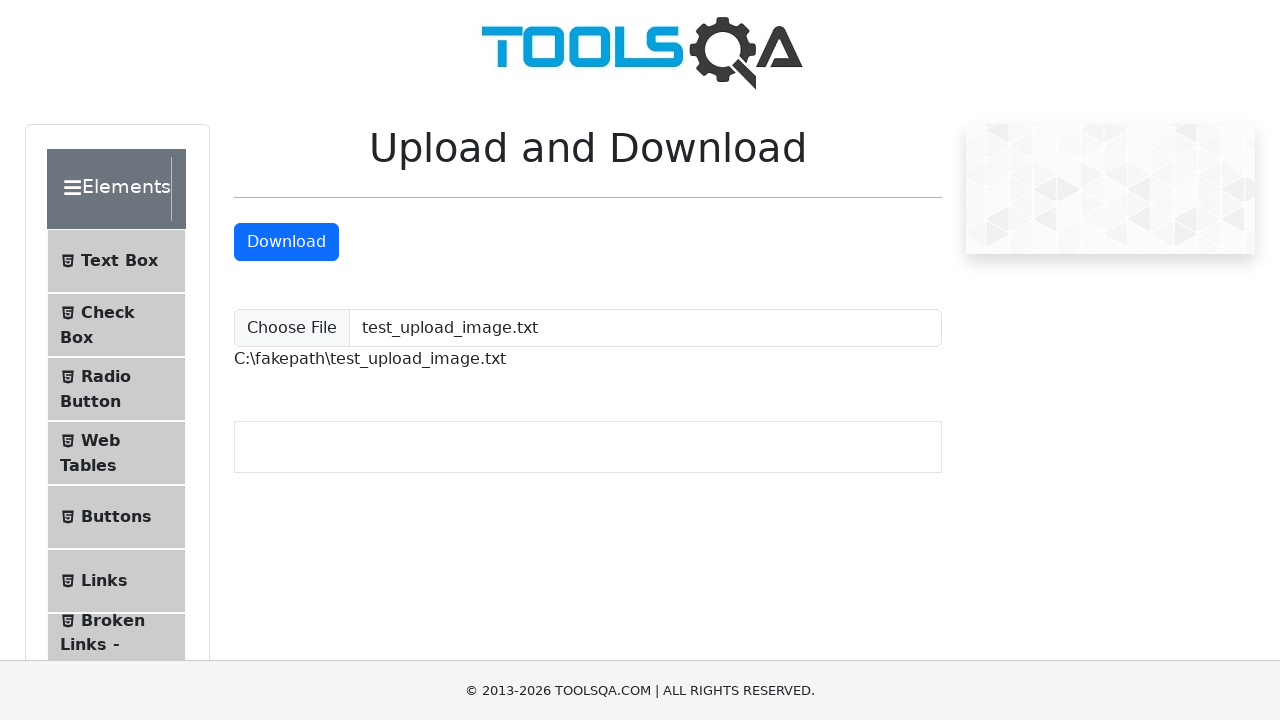